Tests a dynamic pricing page by waiting for a specific price, booking when the price reaches $100, then solving a math problem and submitting the answer

Starting URL: http://suninjuly.github.io/explicit_wait2.html

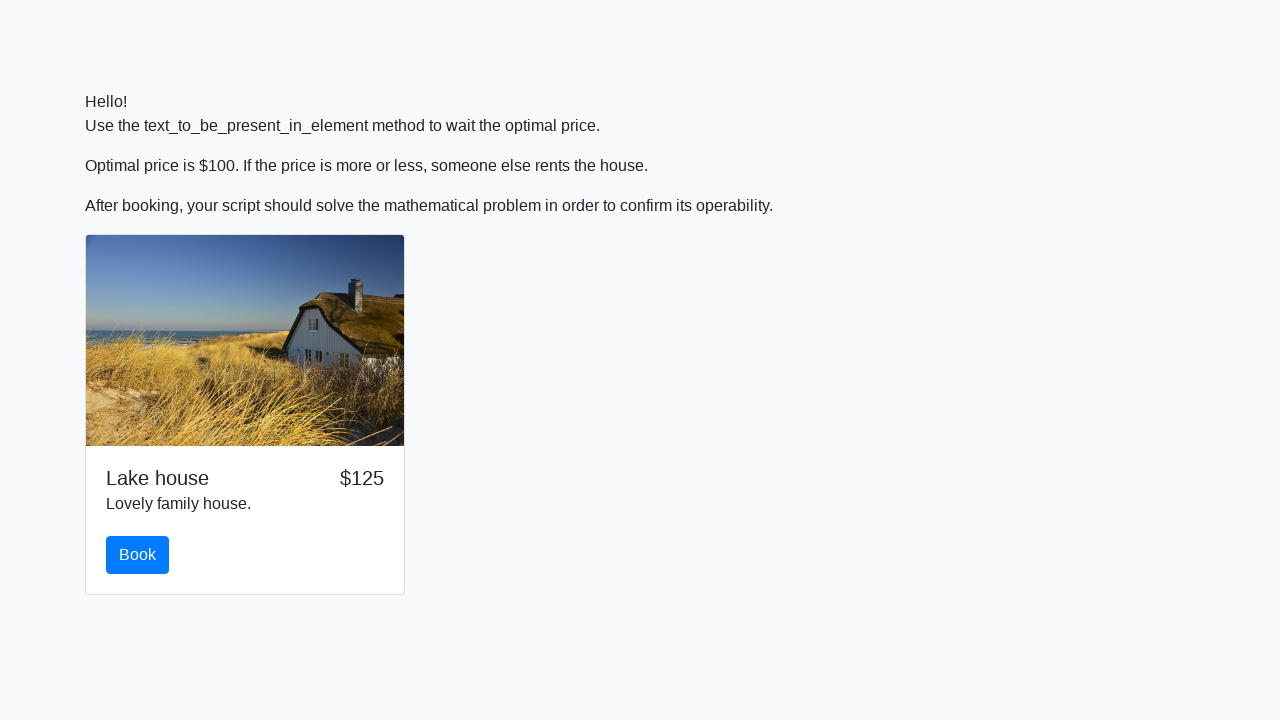

Waited for price to reach $100
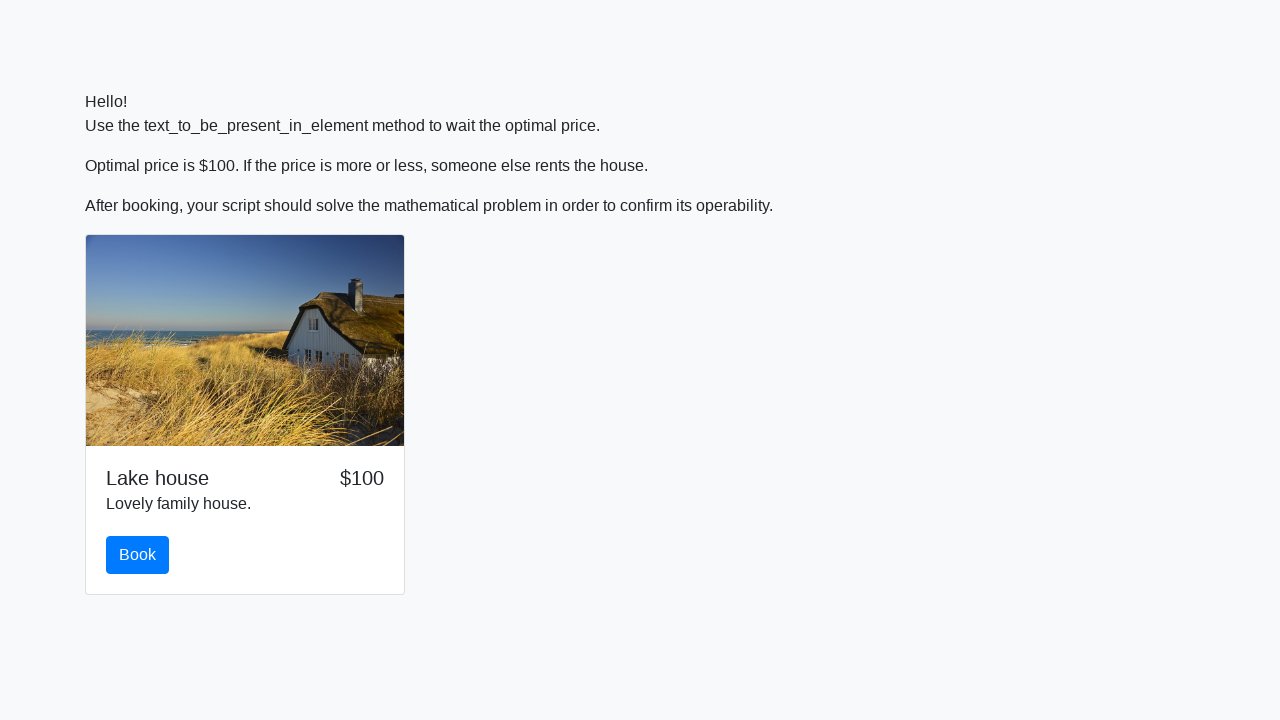

Clicked the book button at (138, 555) on button.btn.btn-primary
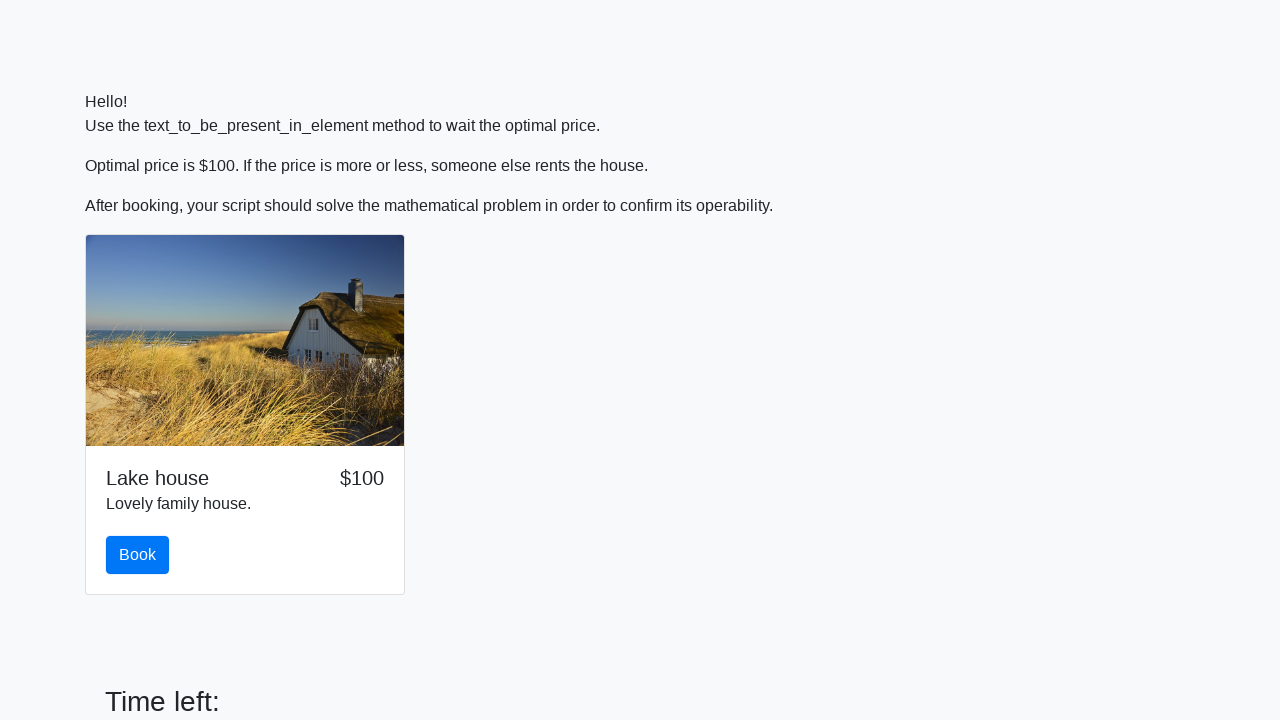

Retrieved input value for calculation: 725
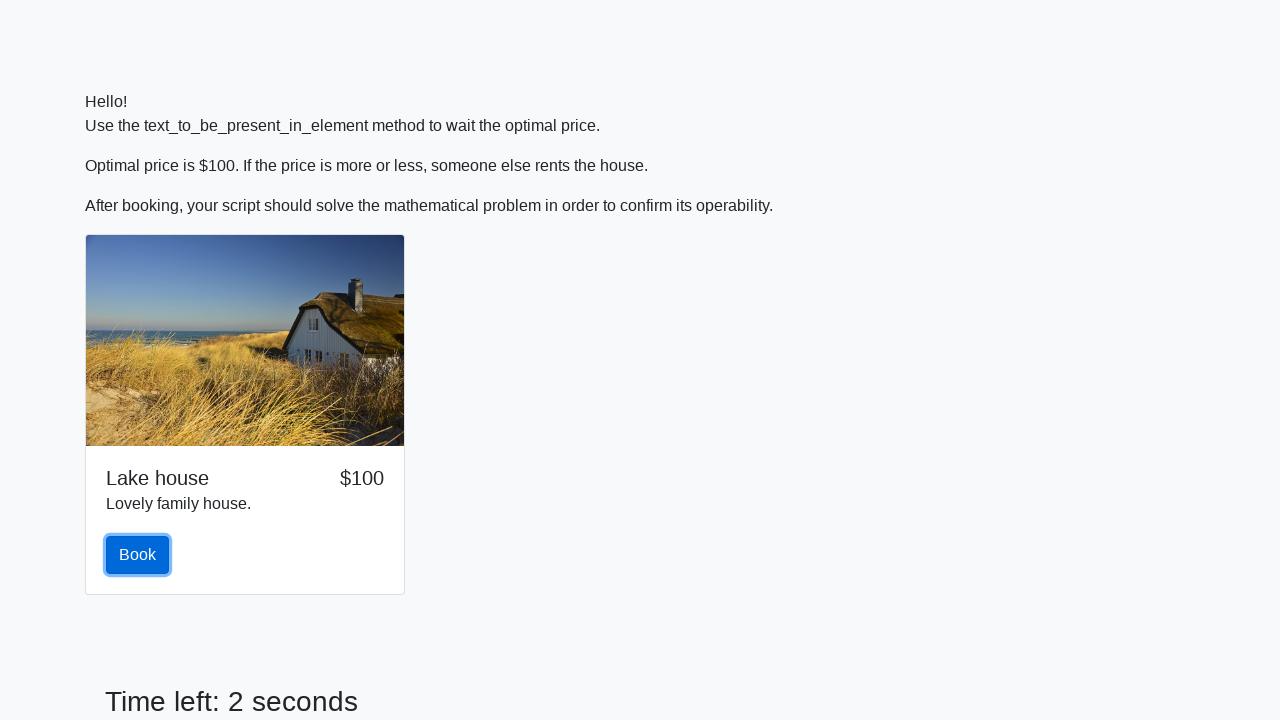

Calculated answer using math formula: 2.0544960311128024
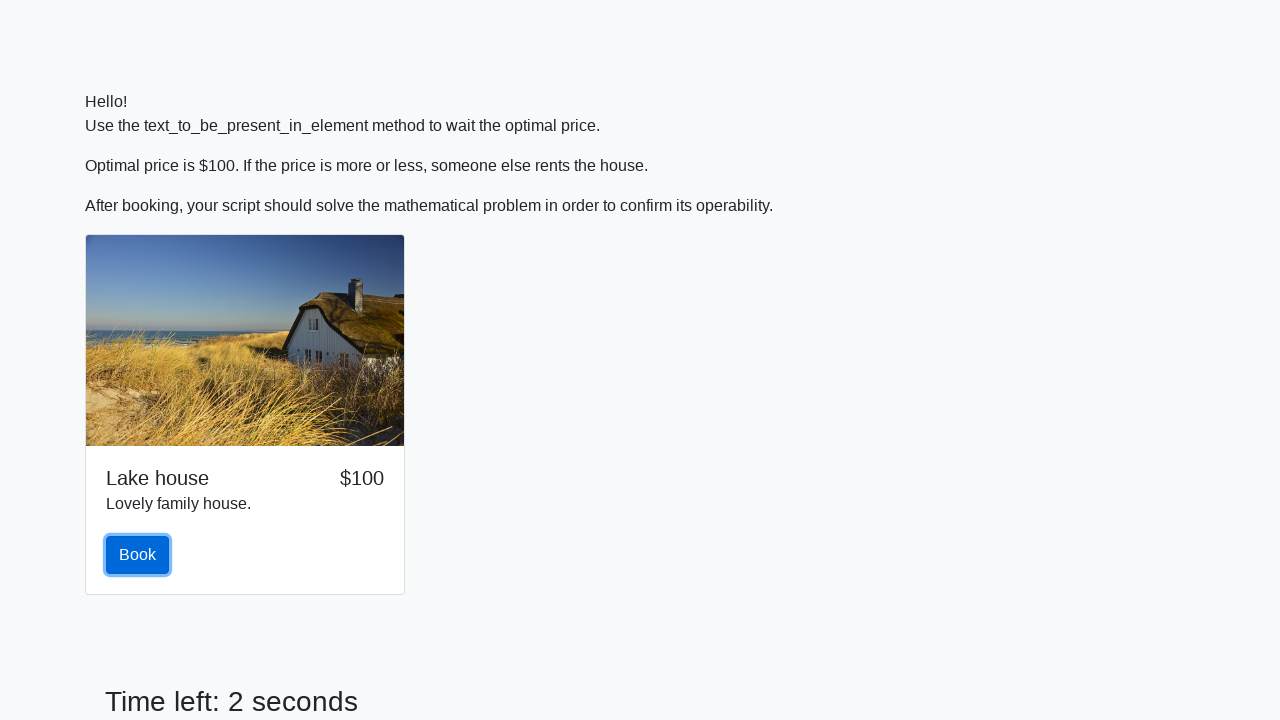

Filled the answer field with calculated value on #answer
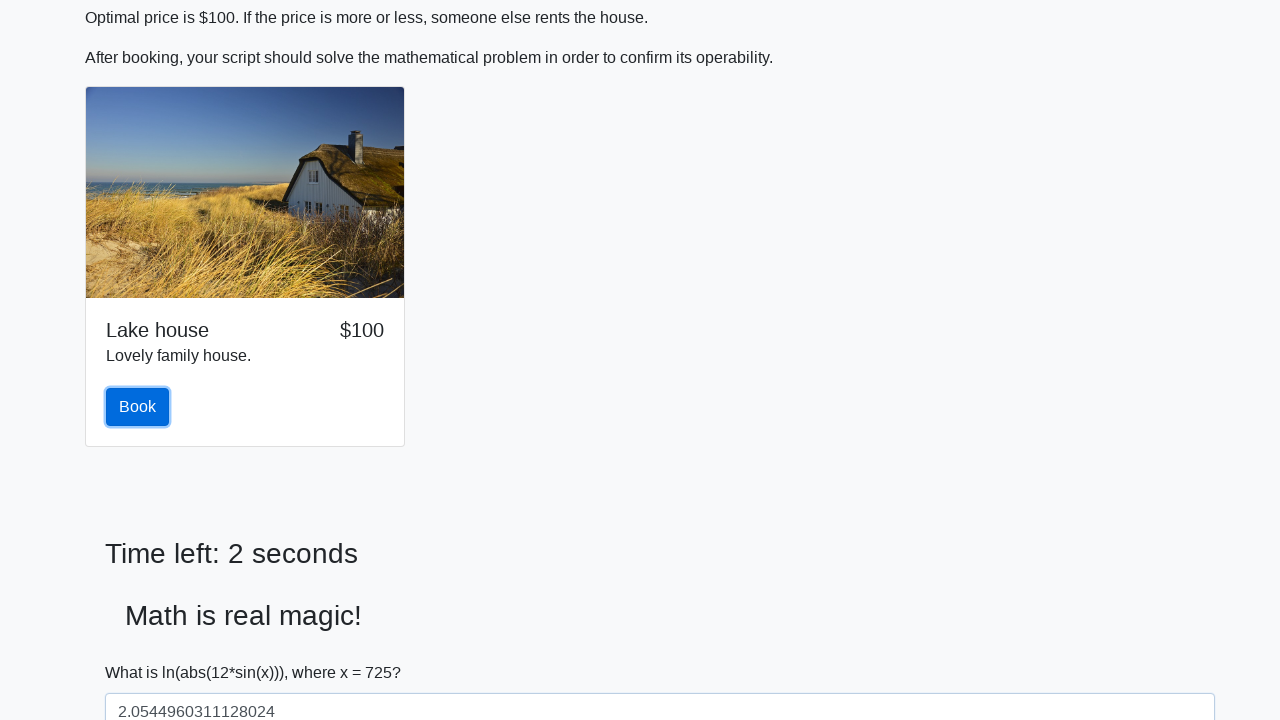

Submitted the answer at (143, 651) on body > form > div > div > button
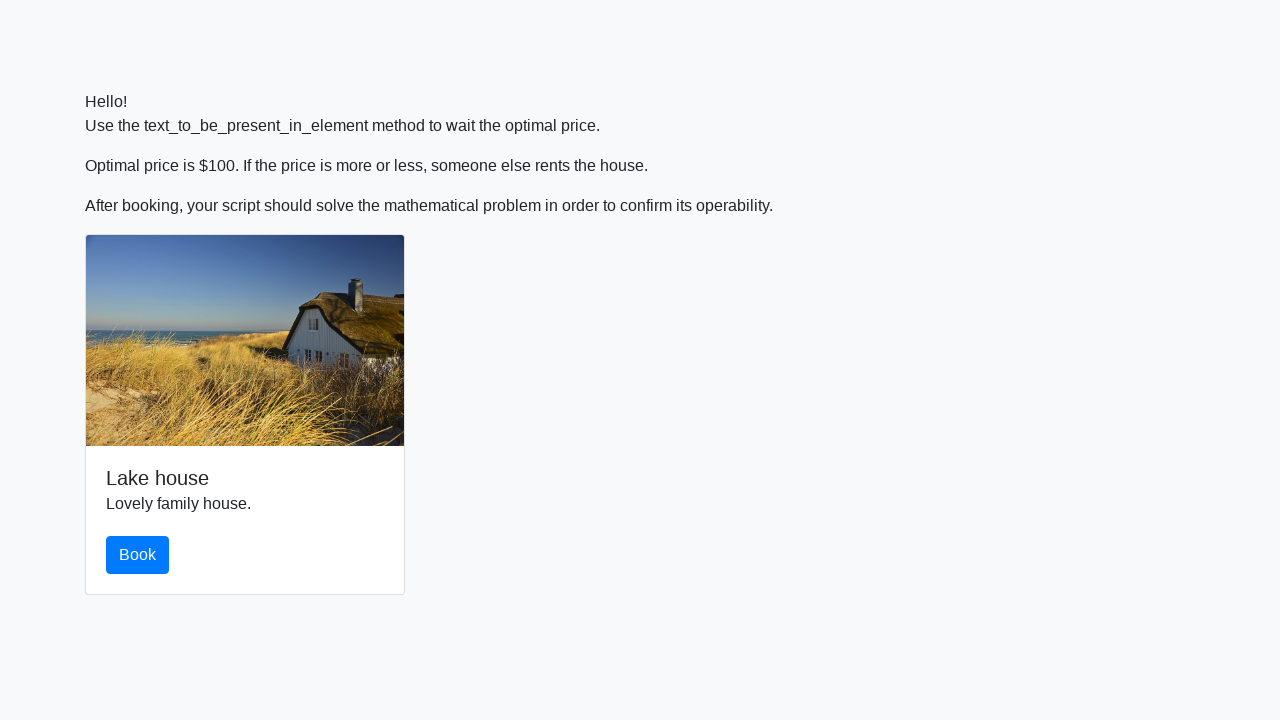

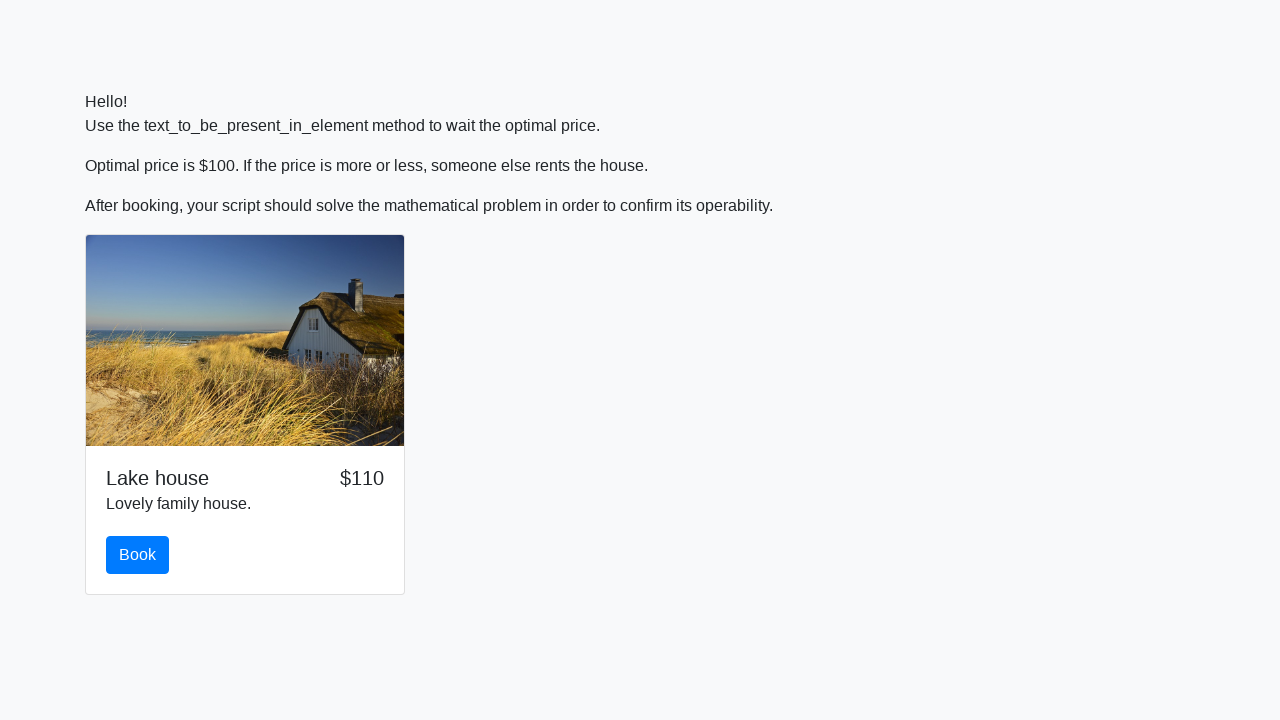